Tests dynamic element creation by clicking the "add box" button and verifying the new box element appears with its background color property

Starting URL: https://www.selenium.dev/selenium/web/dynamic.html

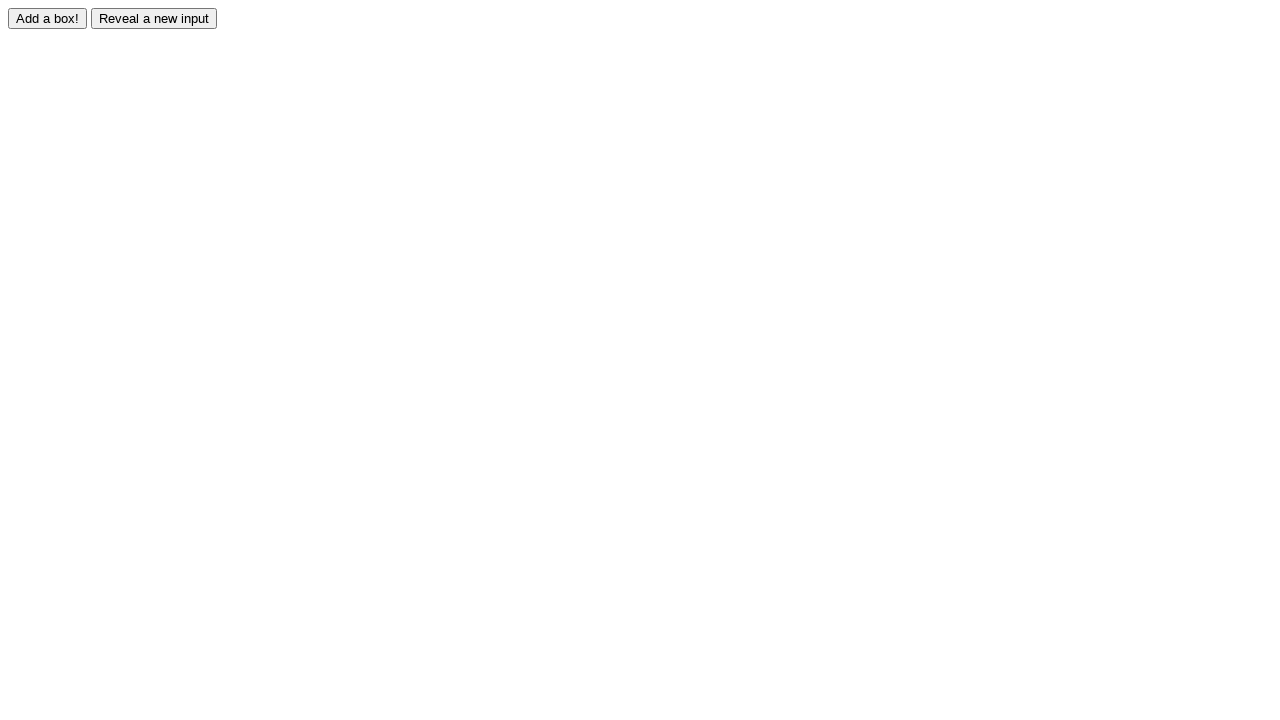

Clicked the 'add box' button at (48, 18) on #adder
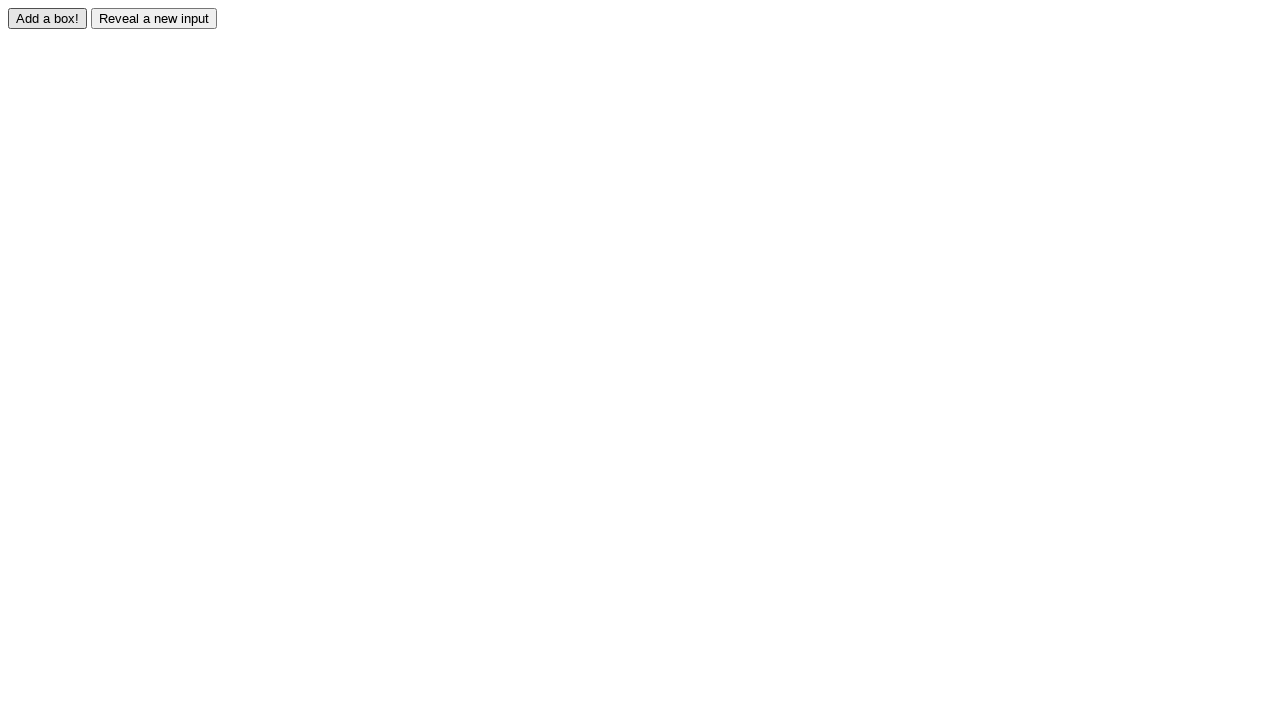

Waited for dynamic box element to appear
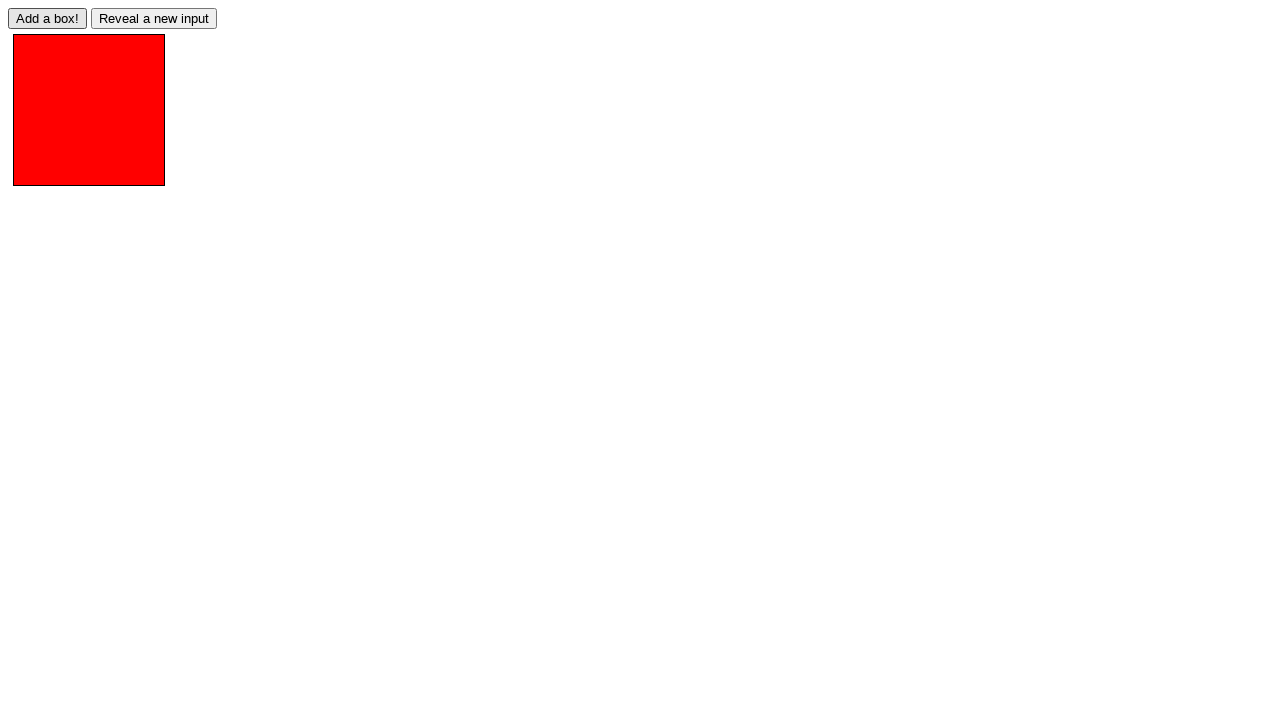

Retrieved and printed background color of newly created box
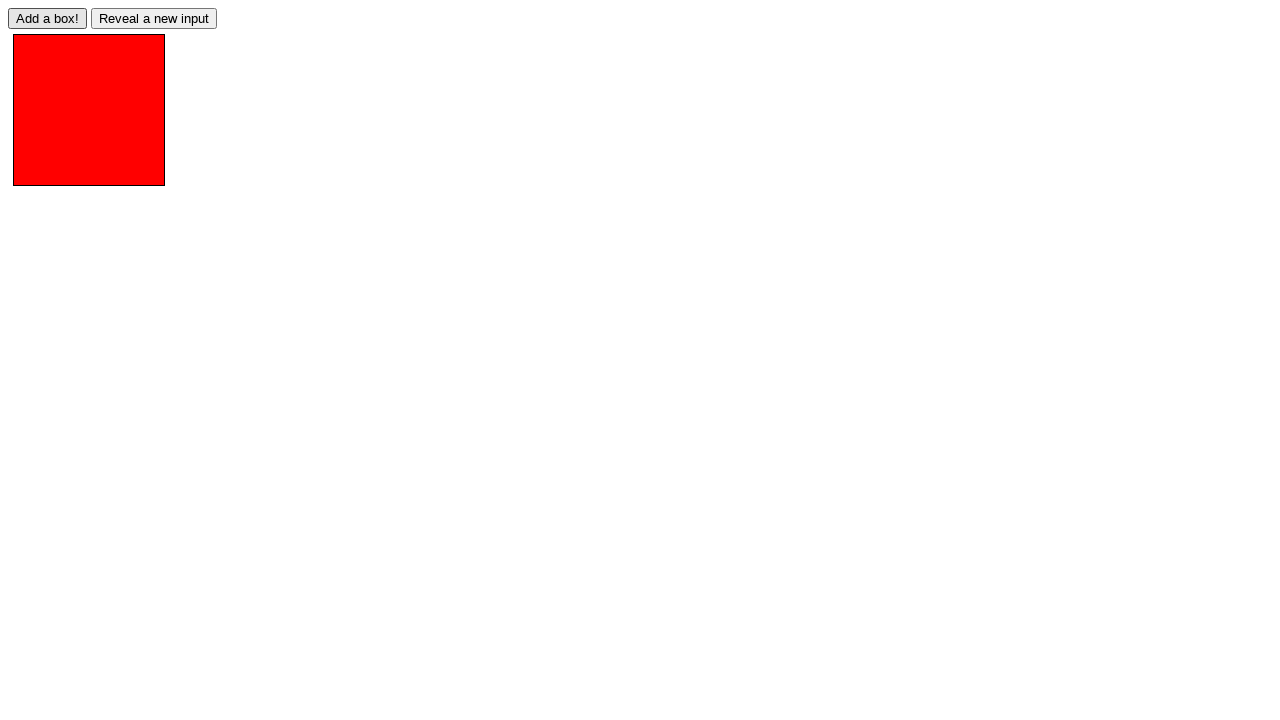

Verified box element is visible
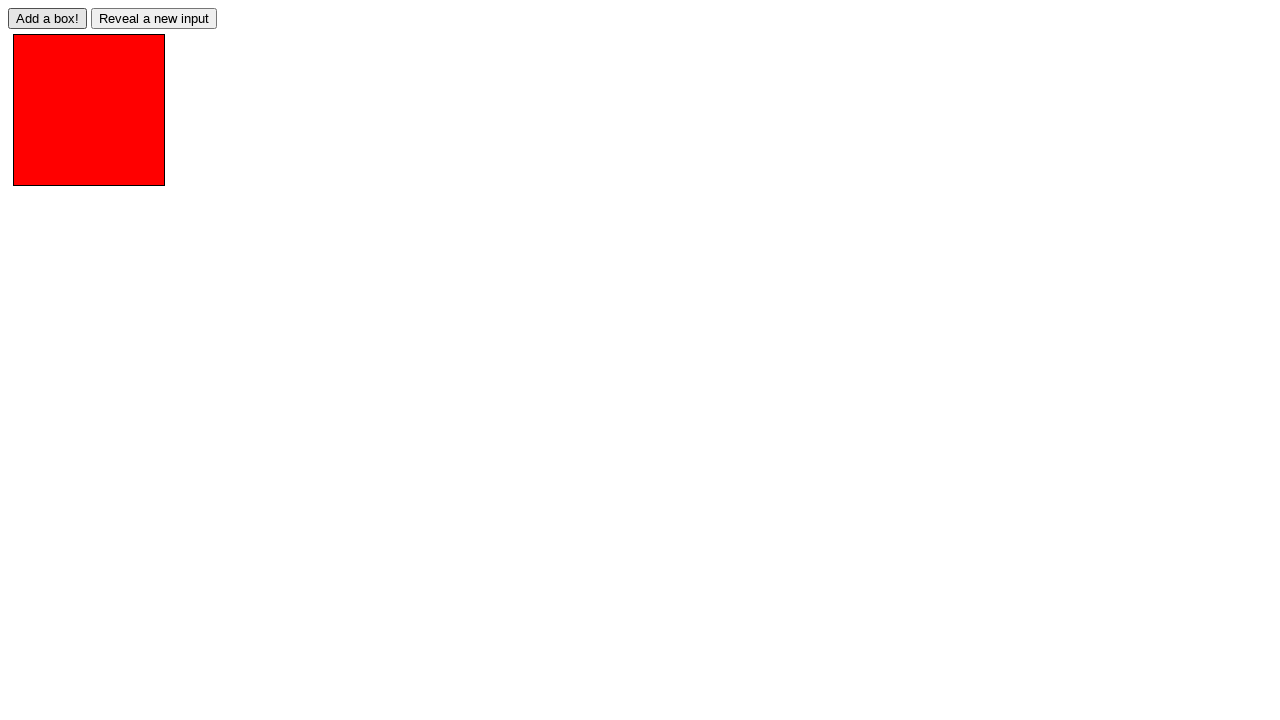

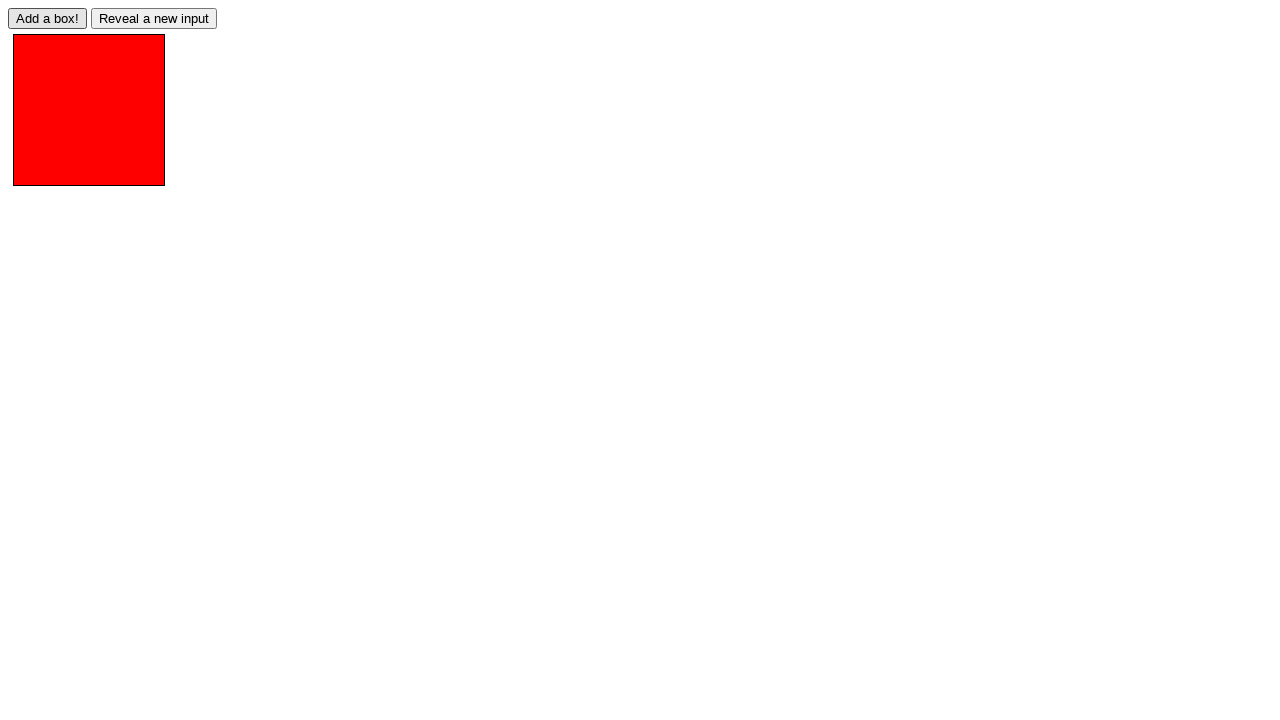